Tests checkbox functionality by locating the first checkbox and clicking it if it's not already selected

Starting URL: https://the-internet.herokuapp.com/checkboxes

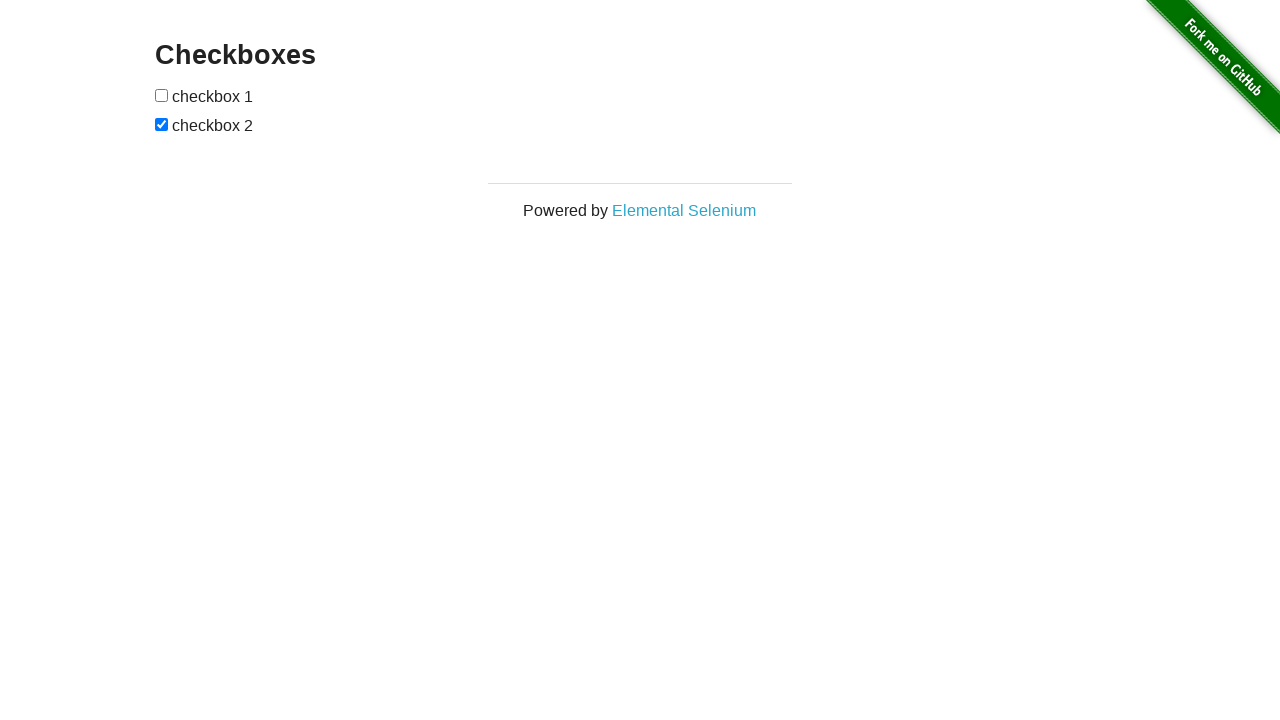

Located the first checkbox on the page
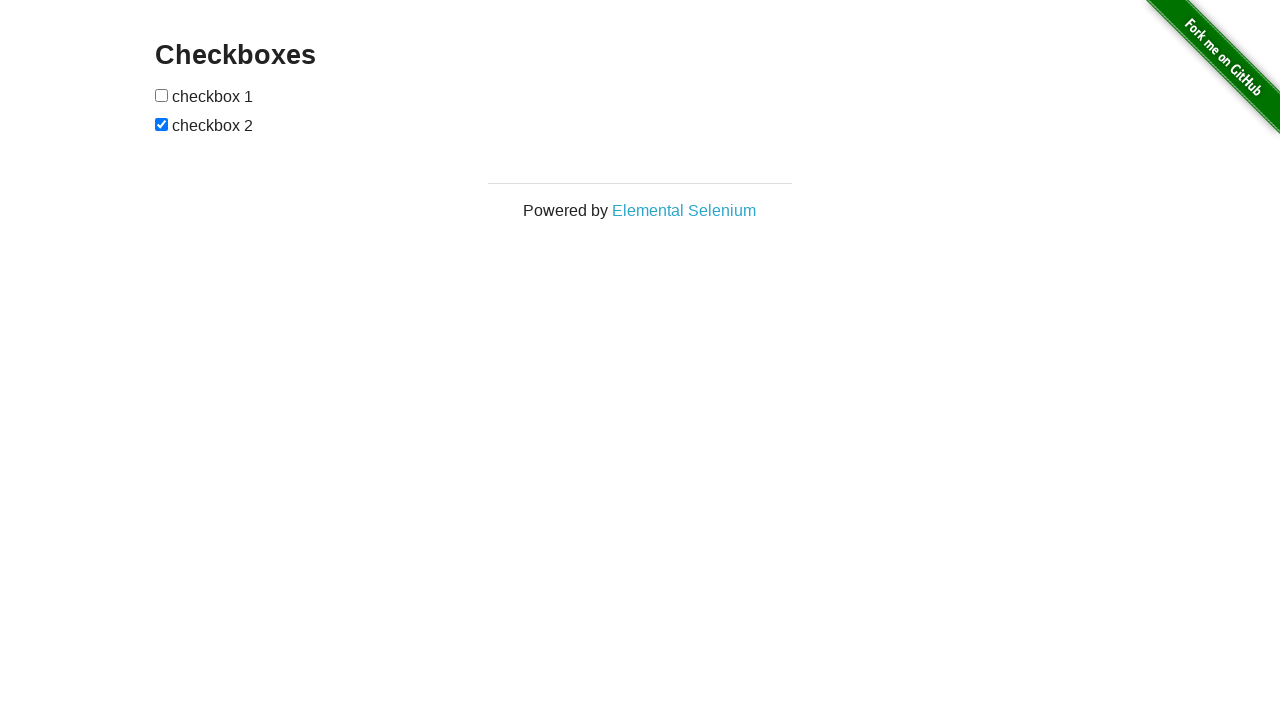

Verified that the first checkbox is not checked
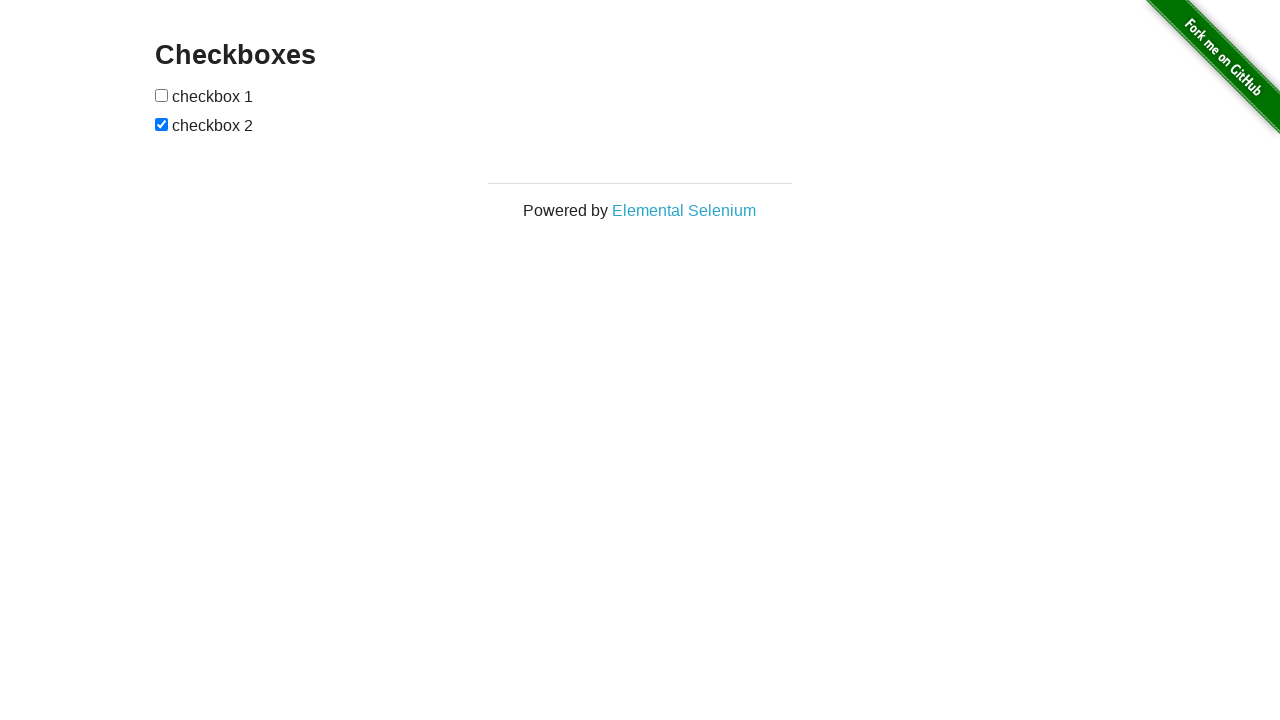

Clicked the first checkbox to select it at (162, 95) on input[type='checkbox'] >> nth=0
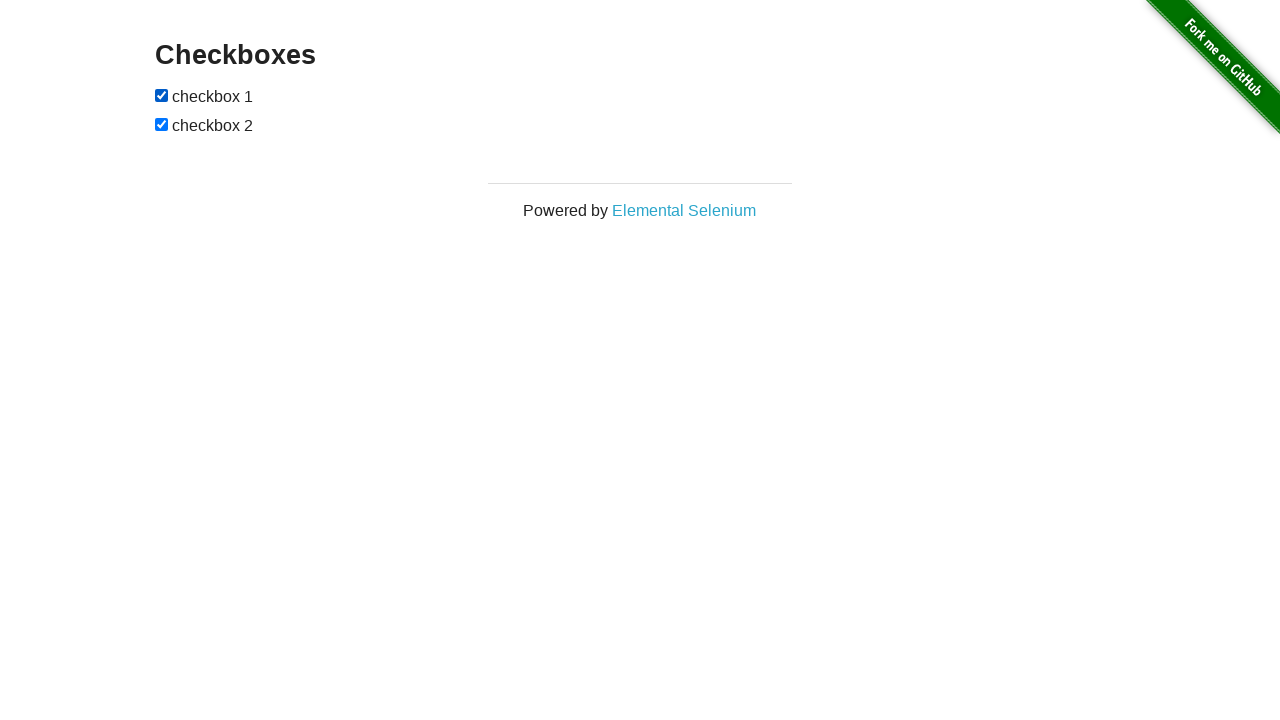

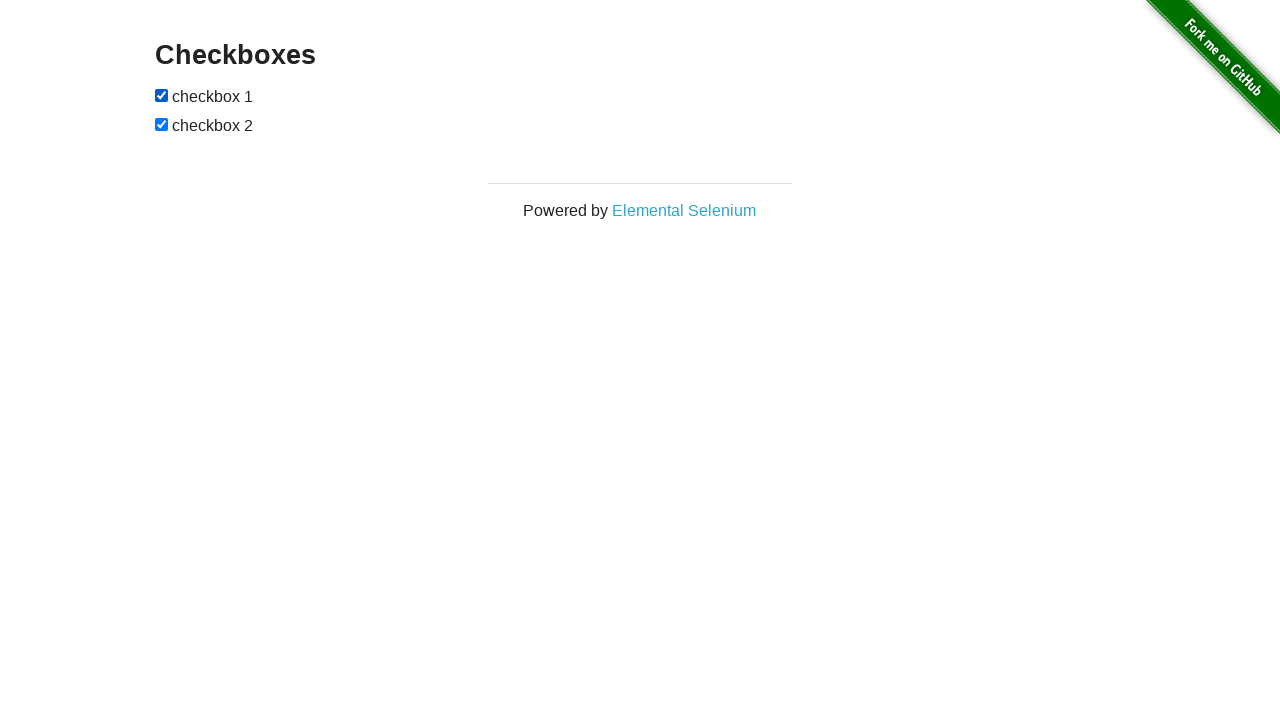